Tests the Advantage Online Shopping website by navigating to the tablets category, expanding the price filter accordion, and clicking on a specific tablet product image.

Starting URL: http://www.advantageonlineshopping.com

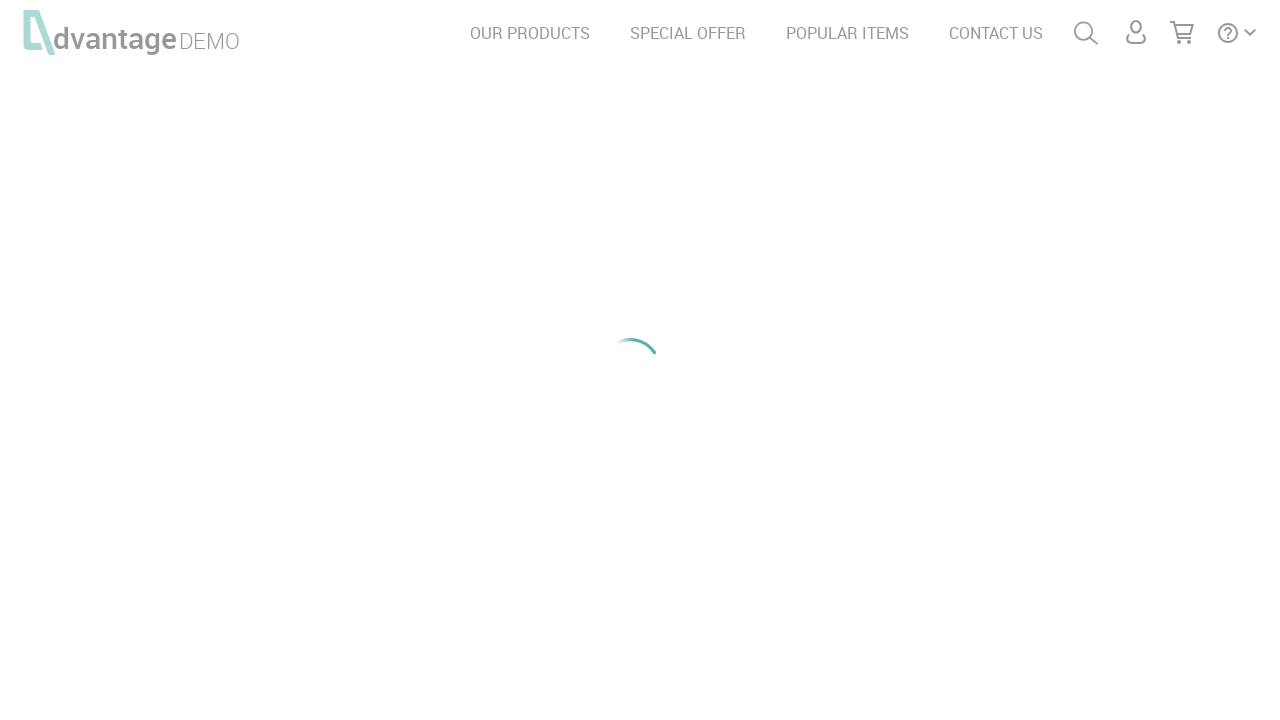

Waited for TABLETS category to be visible
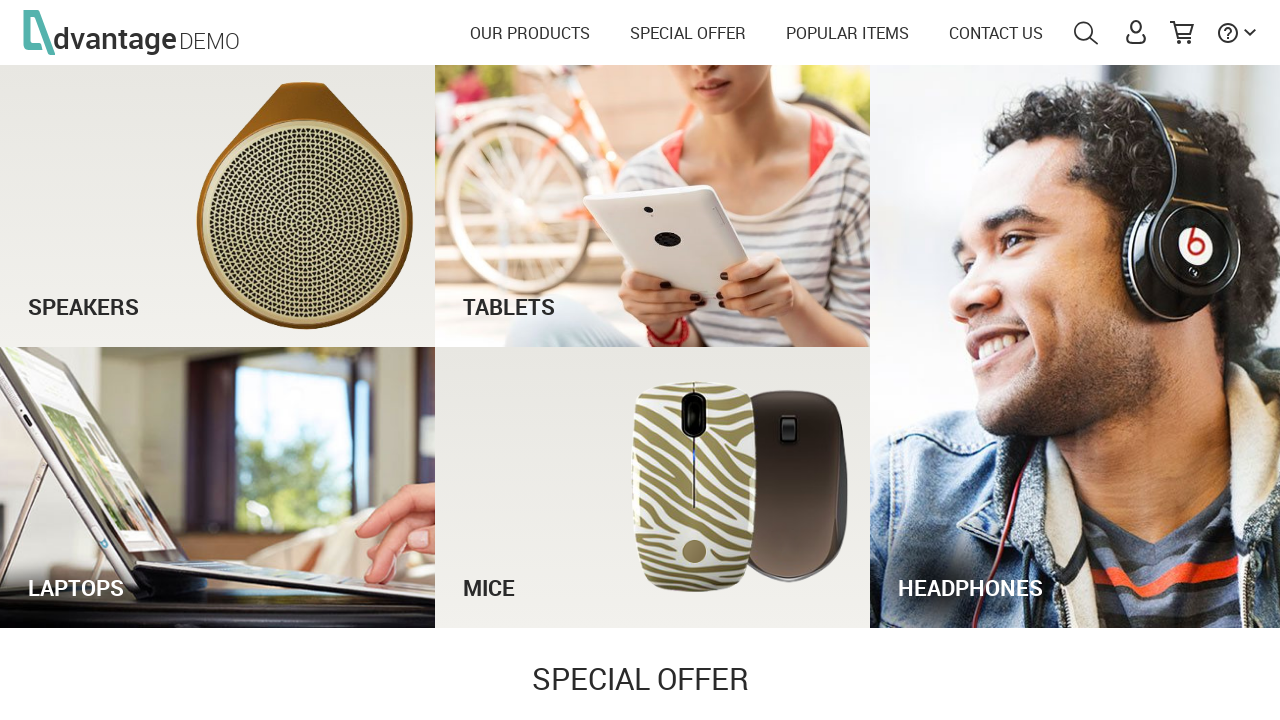

Clicked on TABLETS category at (653, 287) on text=TABLETS
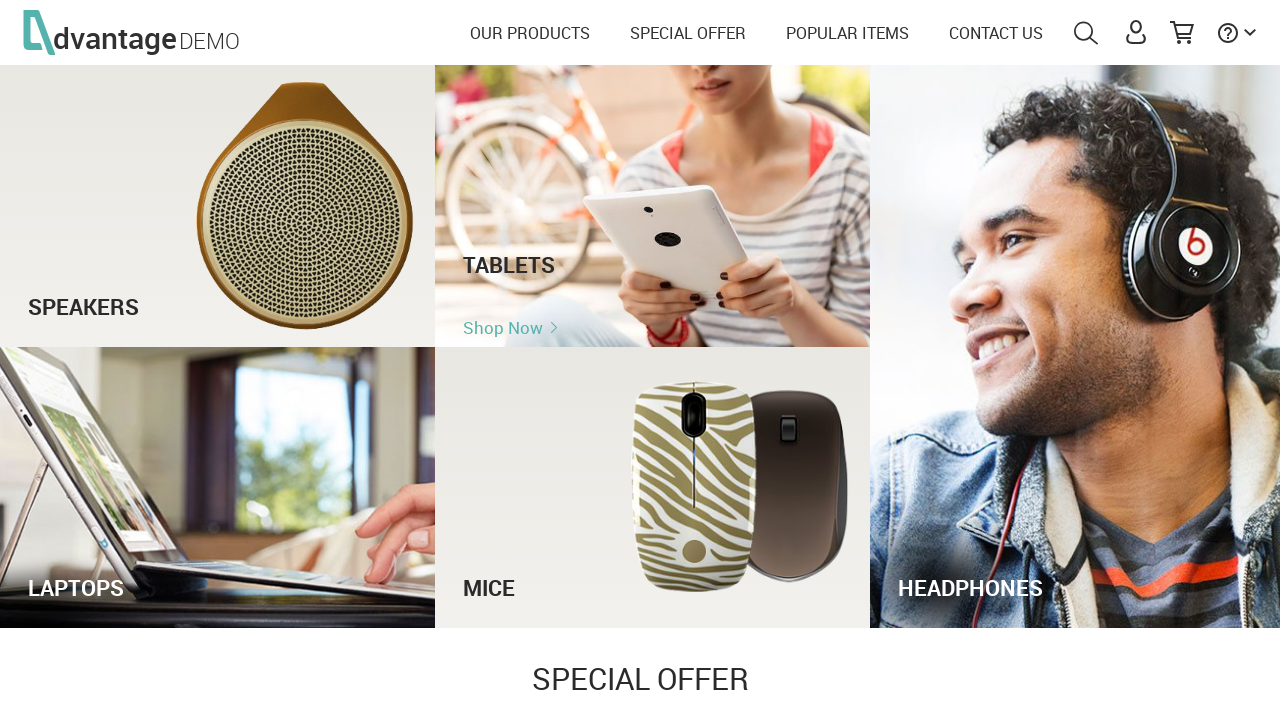

Waited for price filter accordion to be visible
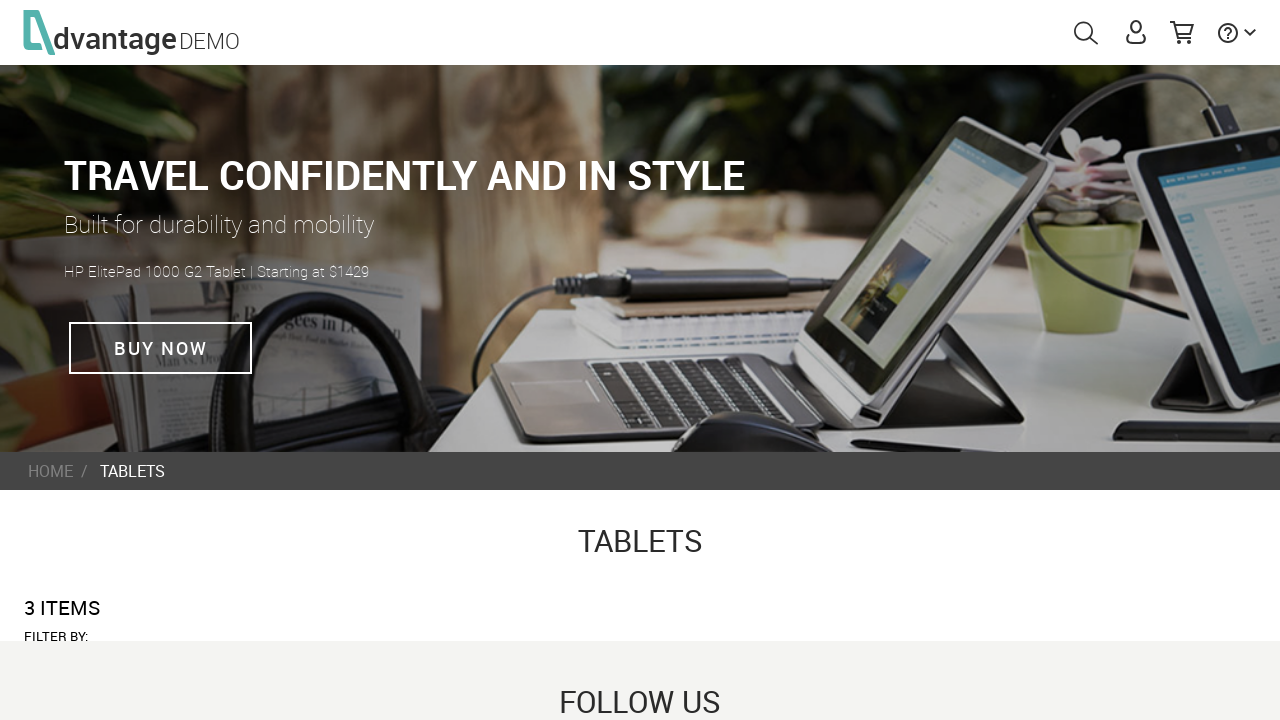

Clicked on price filter accordion to expand at (116, 669) on #accordionPrice
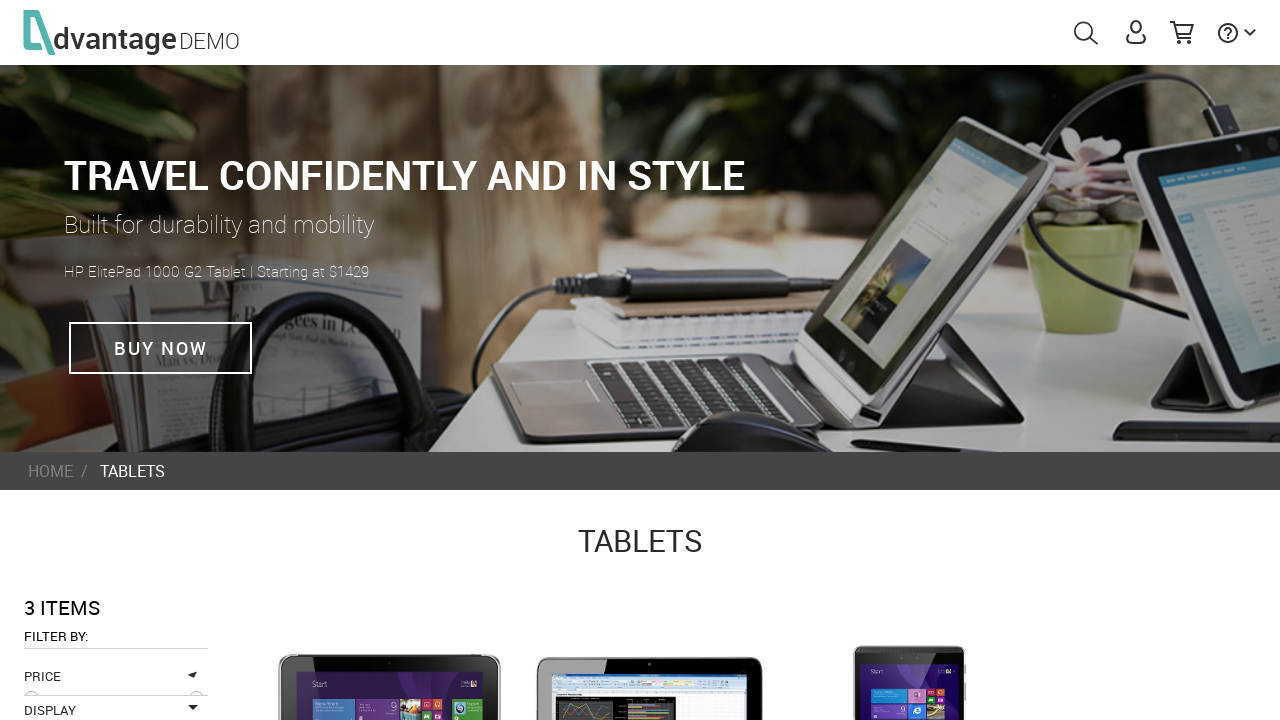

Waited for tablet product image (image_id=3100) to be visible
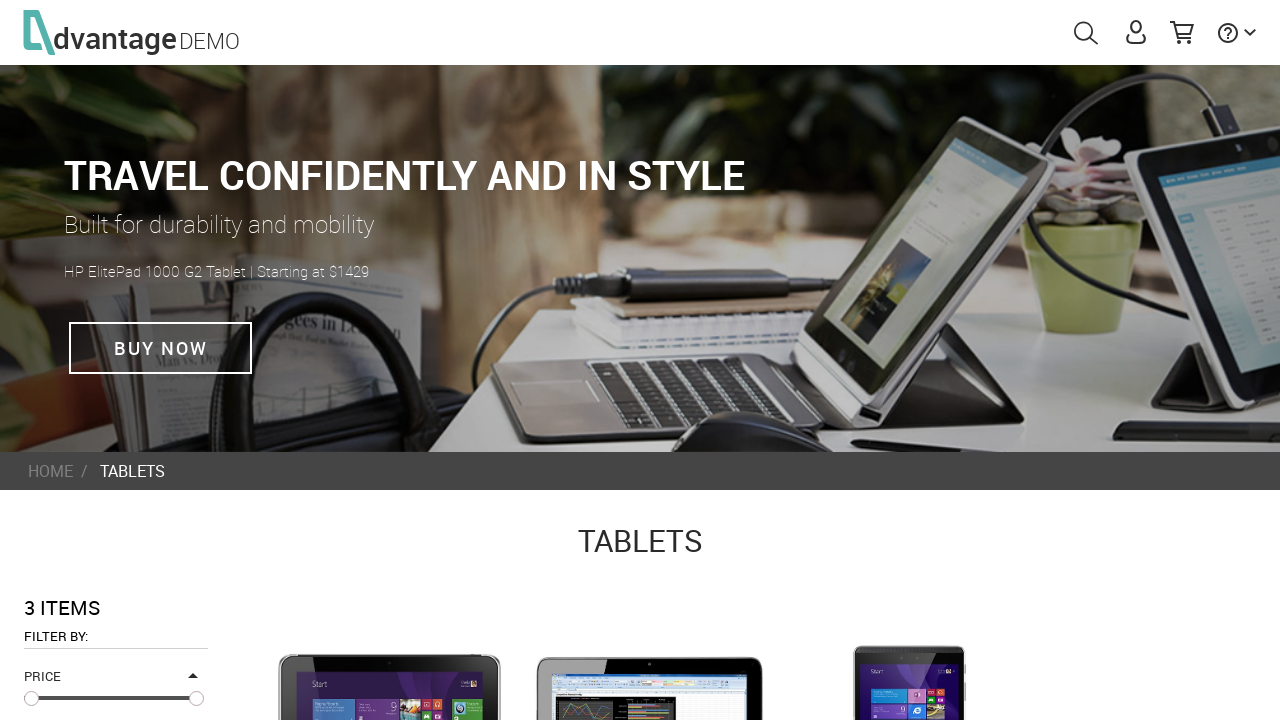

Clicked on tablet product image (image_id=3100) at (389, 633) on img.imgProduct[src*='image_id=3100']
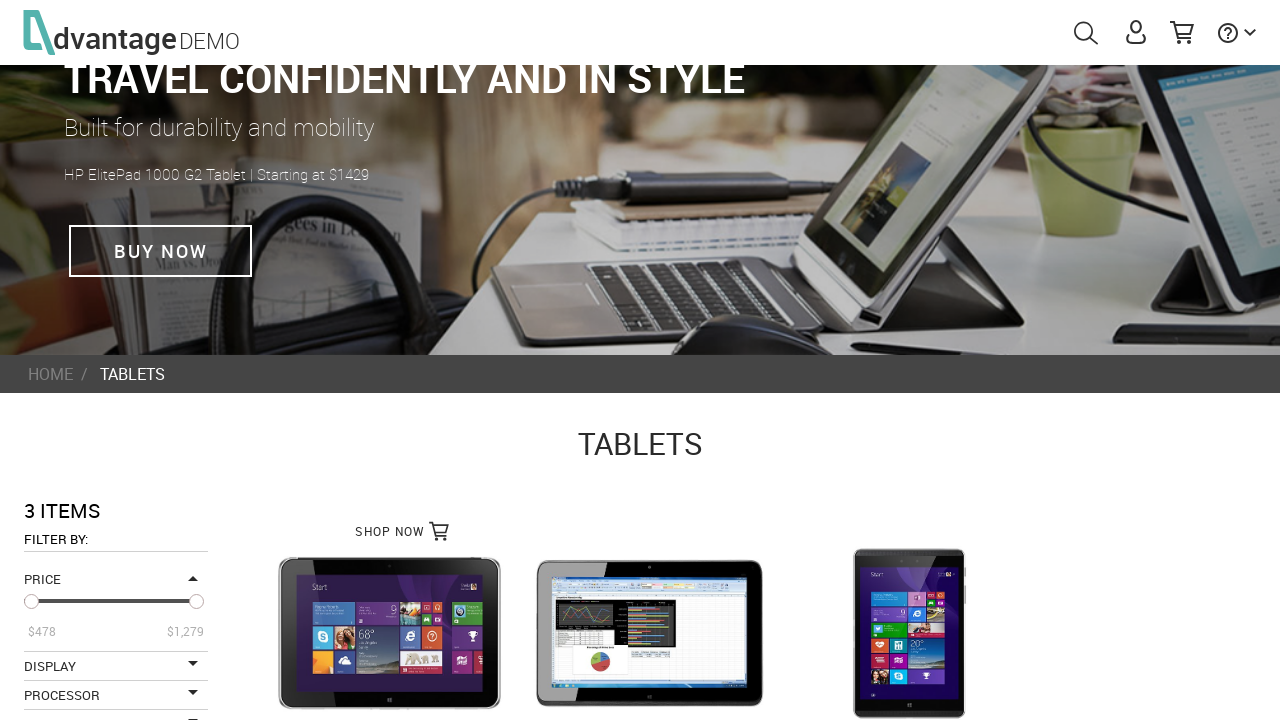

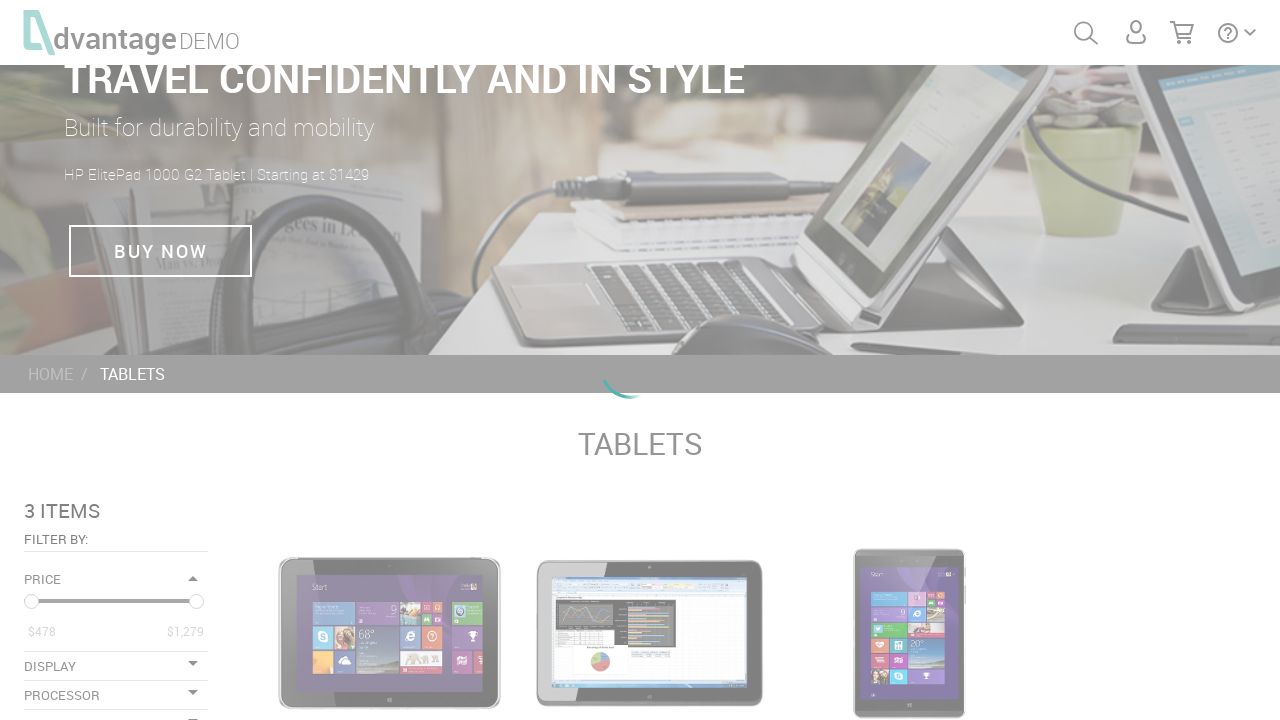